Tests iframe handling by switching between frames and filling form fields (first name, last name, and email) within nested iframes

Starting URL: https://letcode.in/frame

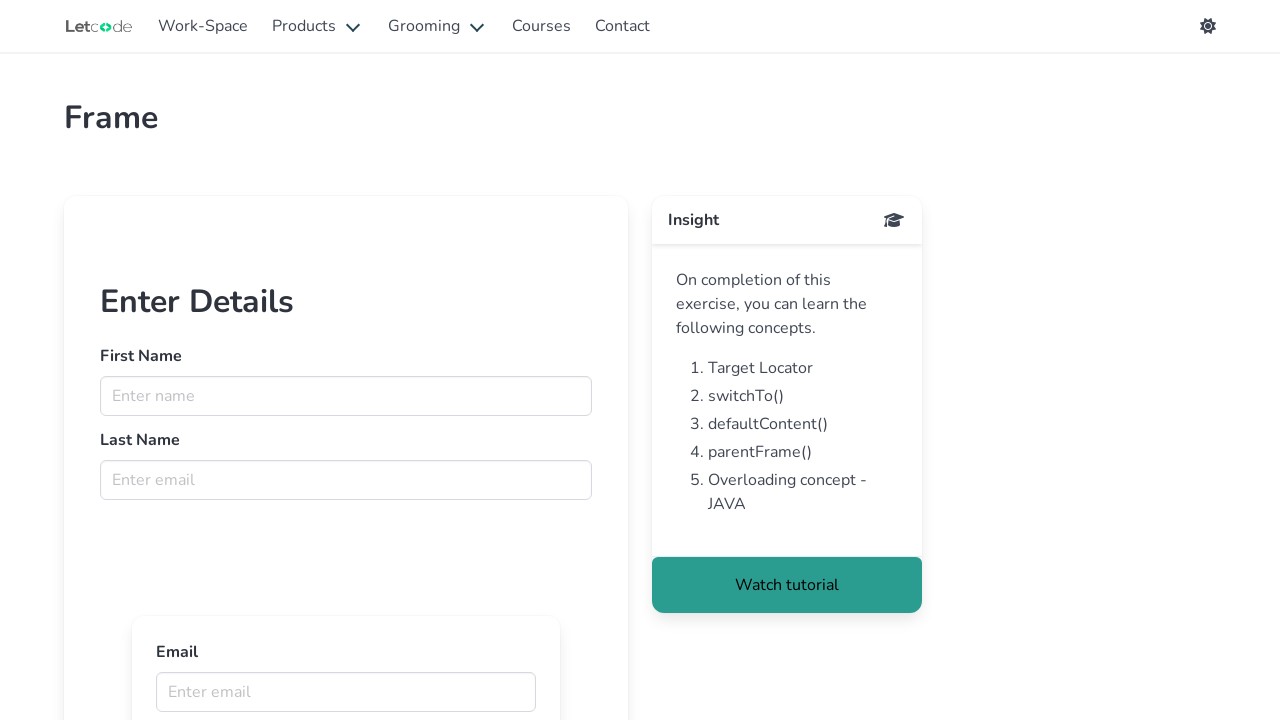

Located first iframe with ID 'firstFr'
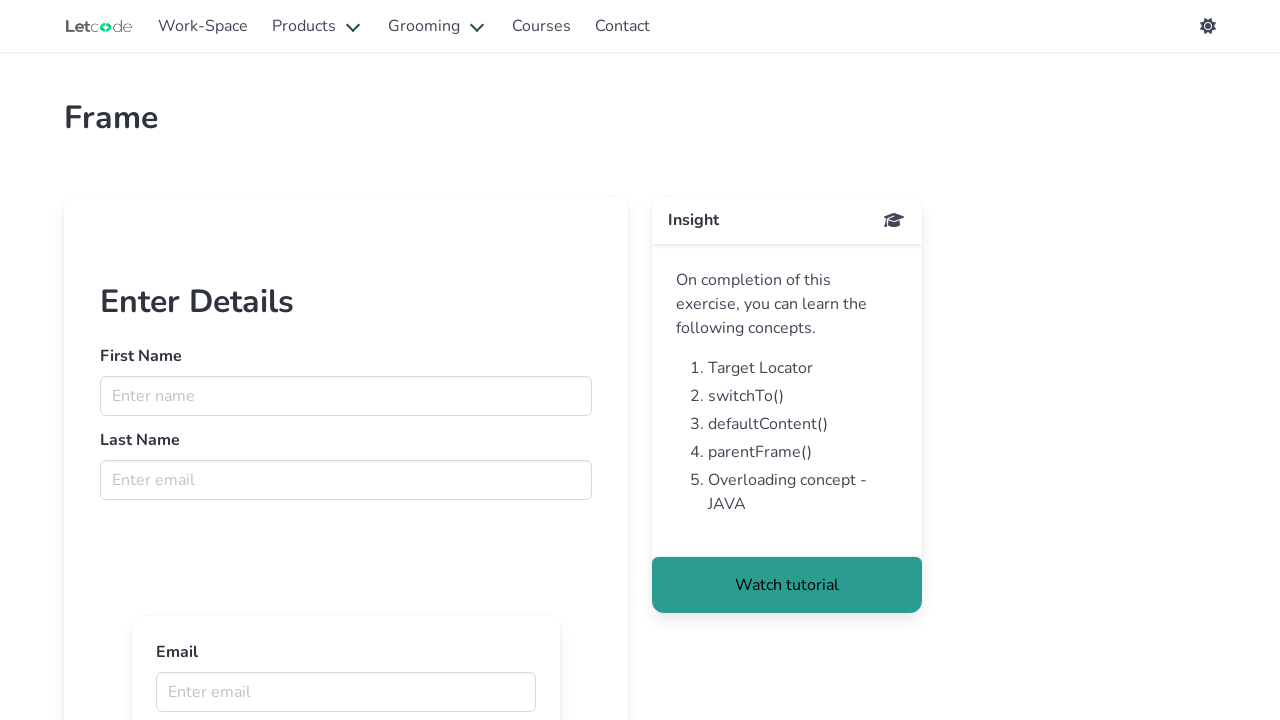

Filled first name field with 'Jonathan' in first iframe on #firstFr >> internal:control=enter-frame >> input[name='fname']
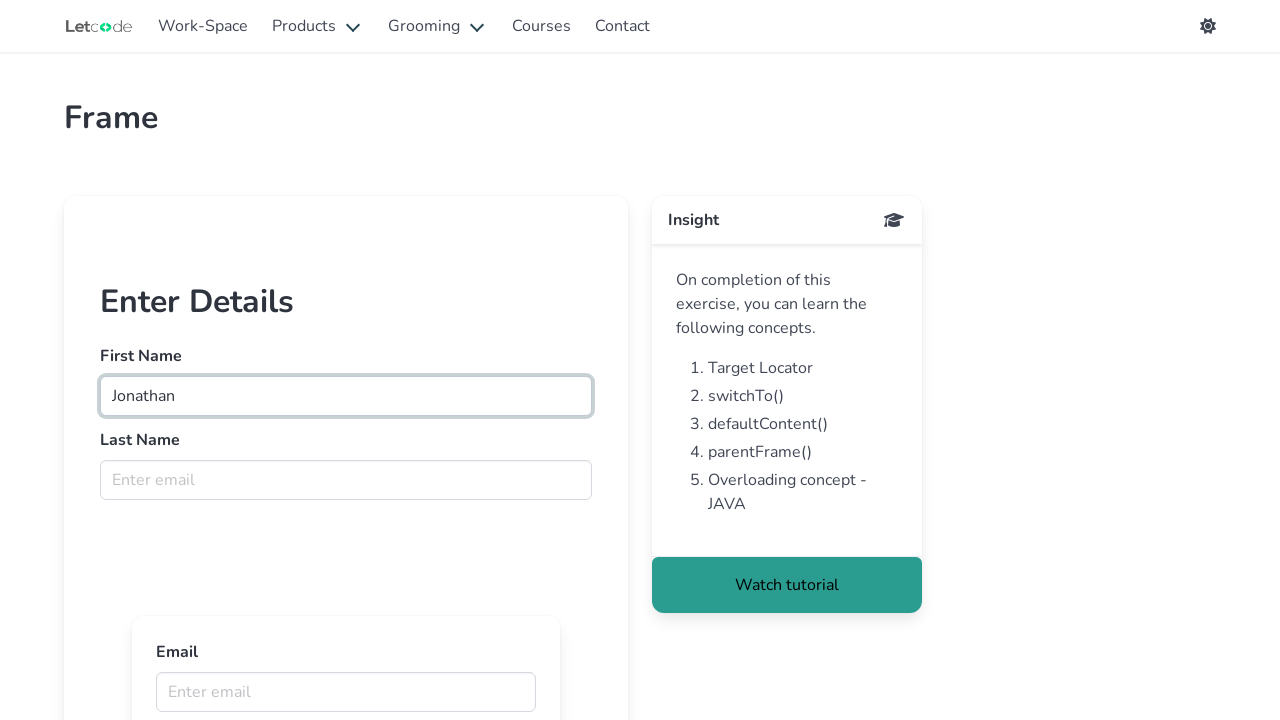

Filled last name field with 'Harrison' in first iframe on #firstFr >> internal:control=enter-frame >> input[name='lname']
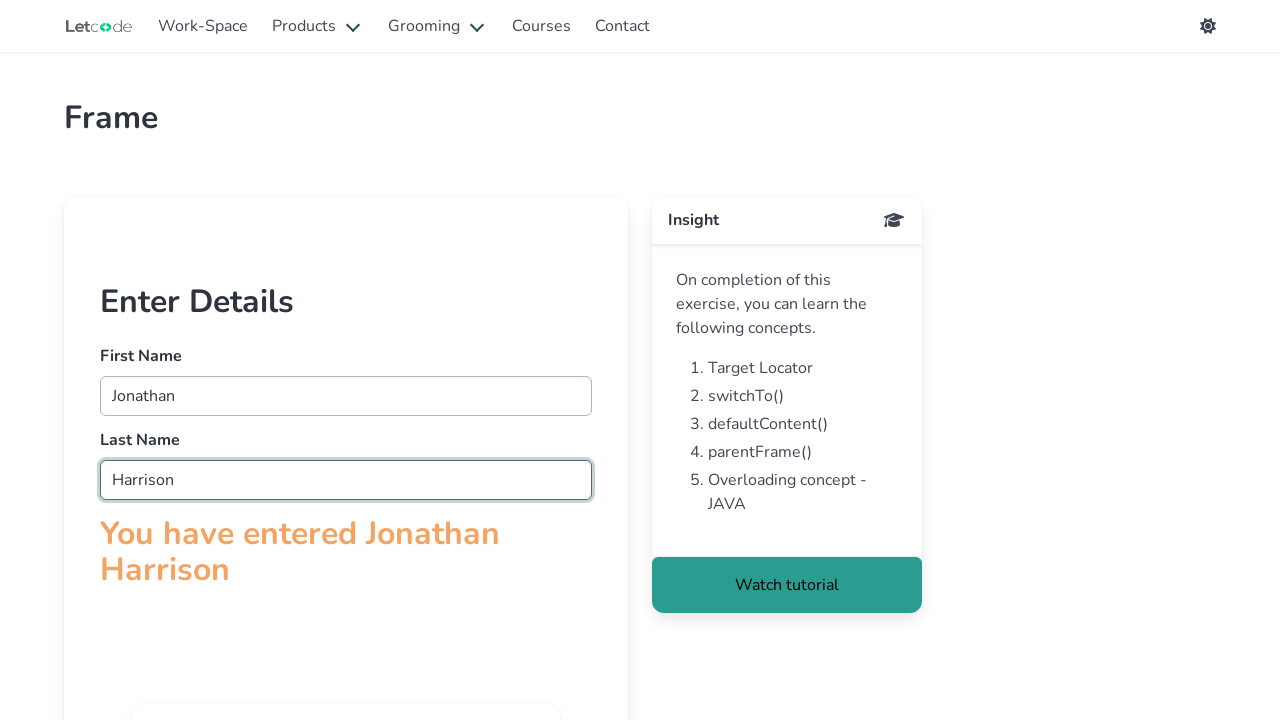

Located nested second iframe within first iframe
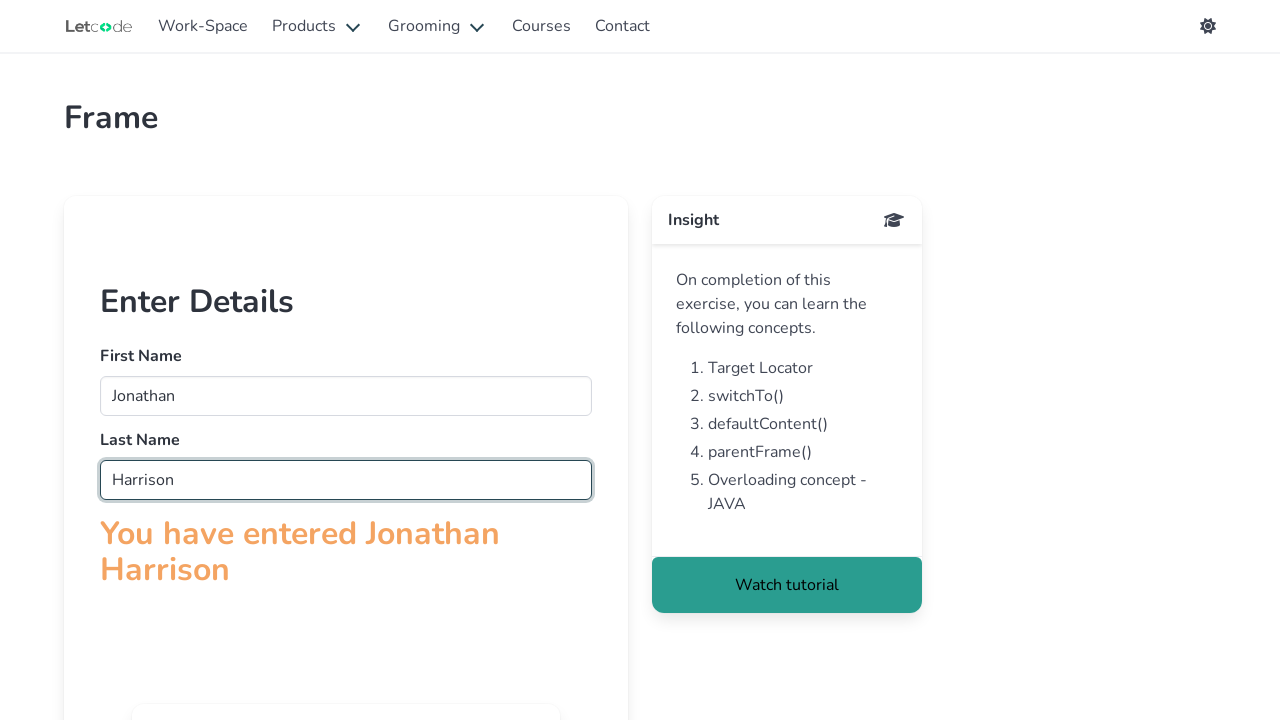

Filled email field with 'jonathan.harrison@testmail.com' in nested iframe on #firstFr >> internal:control=enter-frame >> xpath=//div[contains(@class,'contain
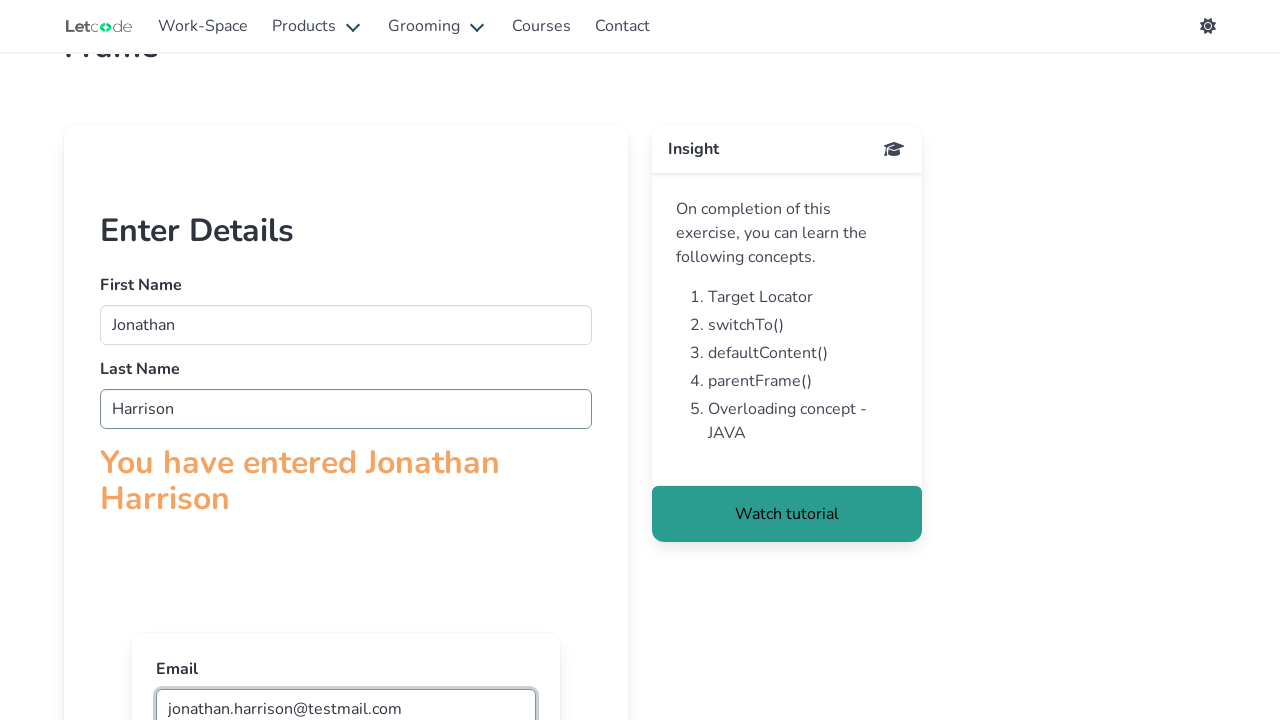

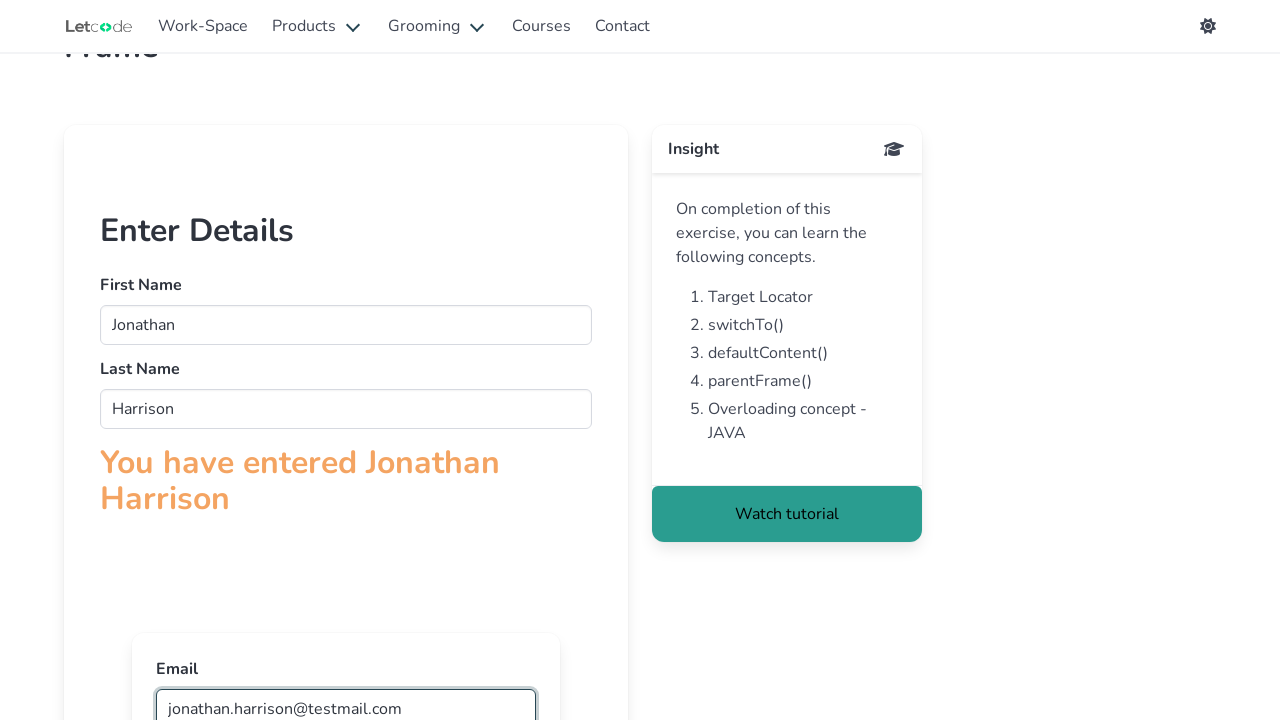